Tests that edits are saved when the edit field loses focus (blur event)

Starting URL: https://demo.playwright.dev/todomvc

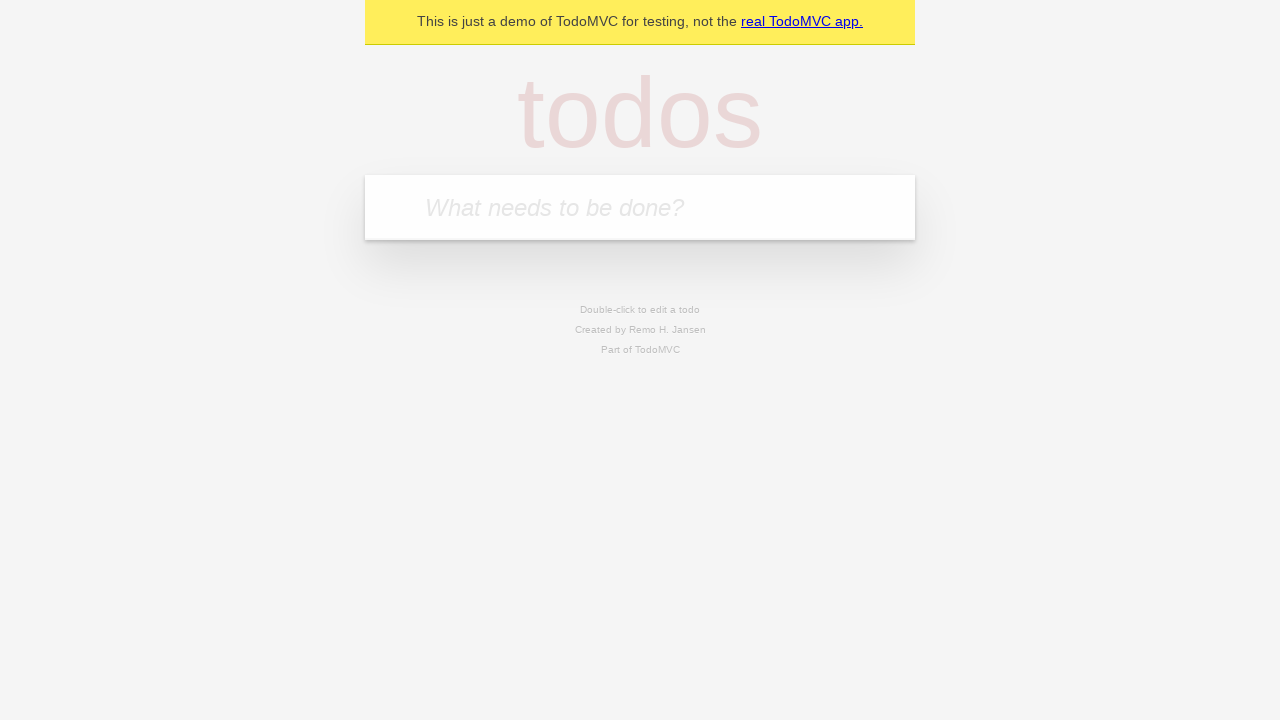

Filled input field with first todo: 'buy some cheese' on internal:attr=[placeholder="What needs to be done?"i]
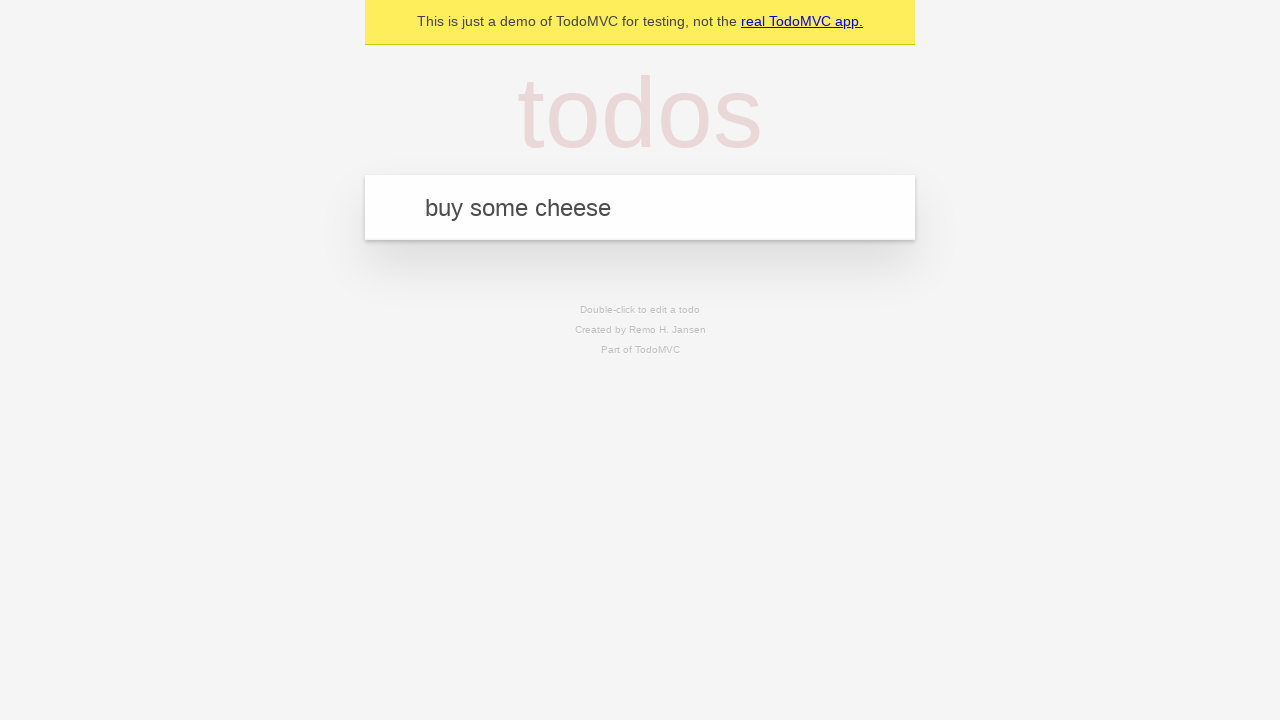

Pressed Enter to create first todo on internal:attr=[placeholder="What needs to be done?"i]
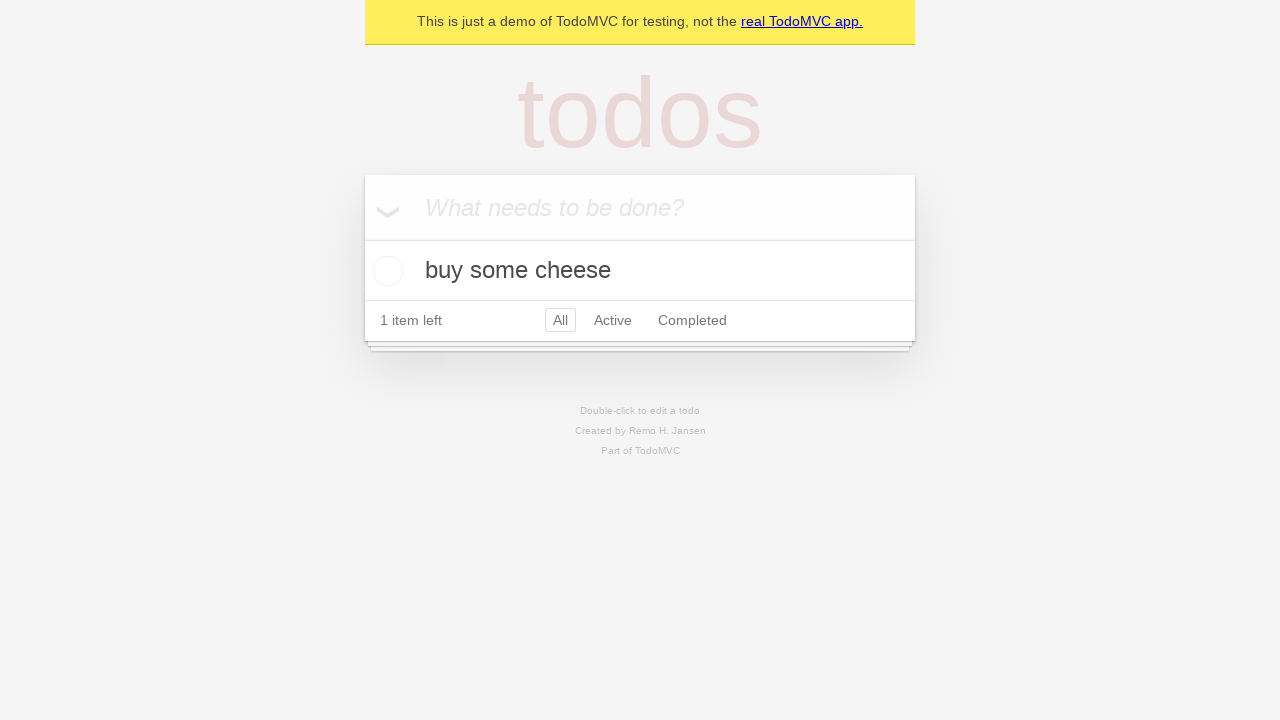

Filled input field with second todo: 'feed the cat' on internal:attr=[placeholder="What needs to be done?"i]
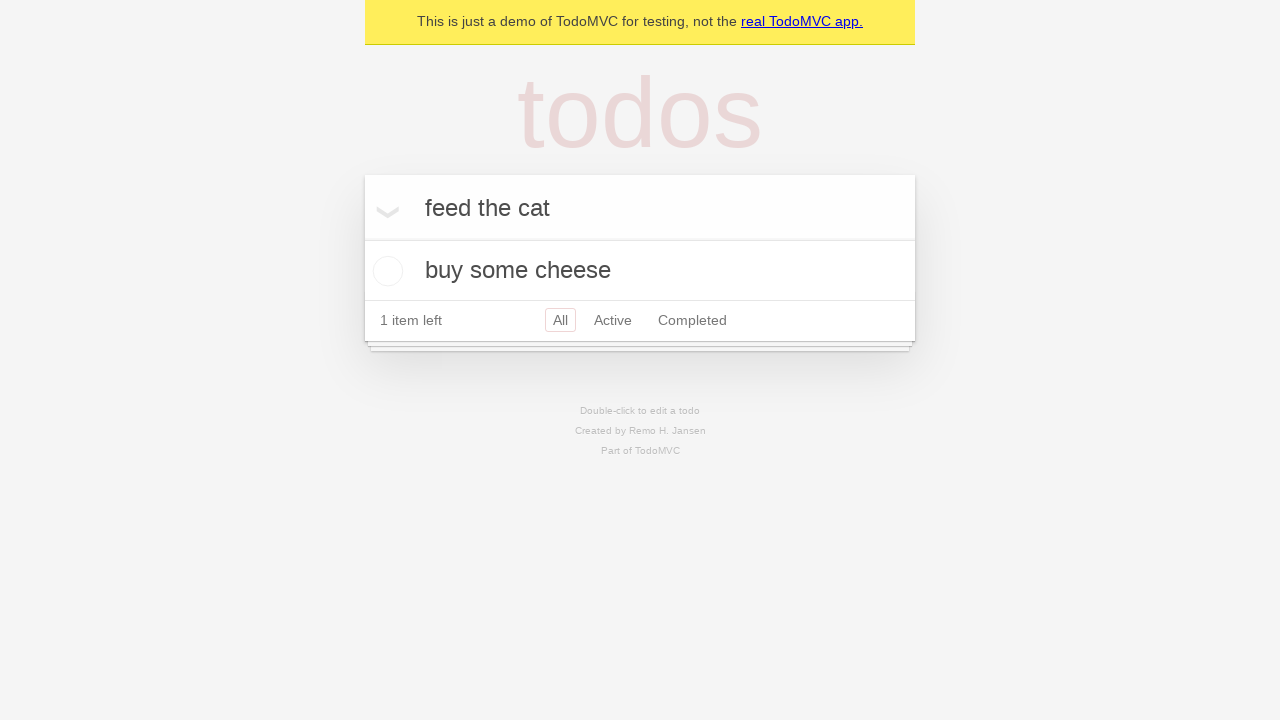

Pressed Enter to create second todo on internal:attr=[placeholder="What needs to be done?"i]
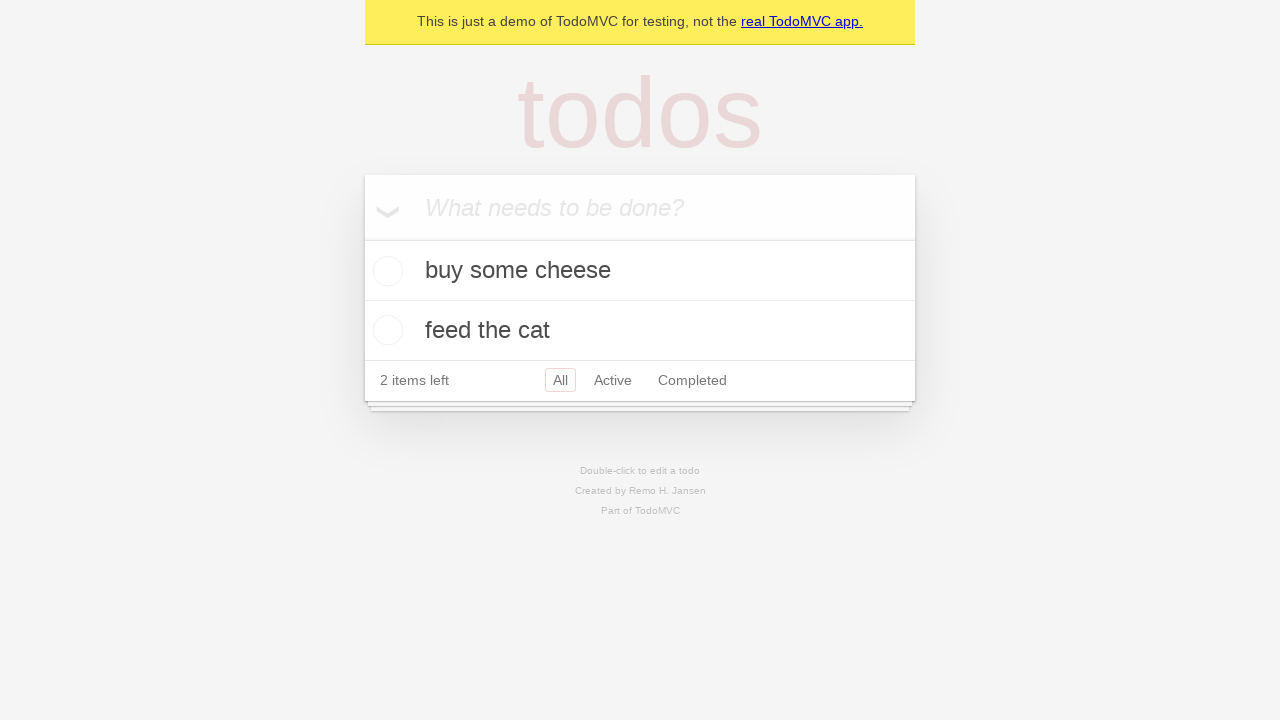

Filled input field with third todo: 'book a doctors appointment' on internal:attr=[placeholder="What needs to be done?"i]
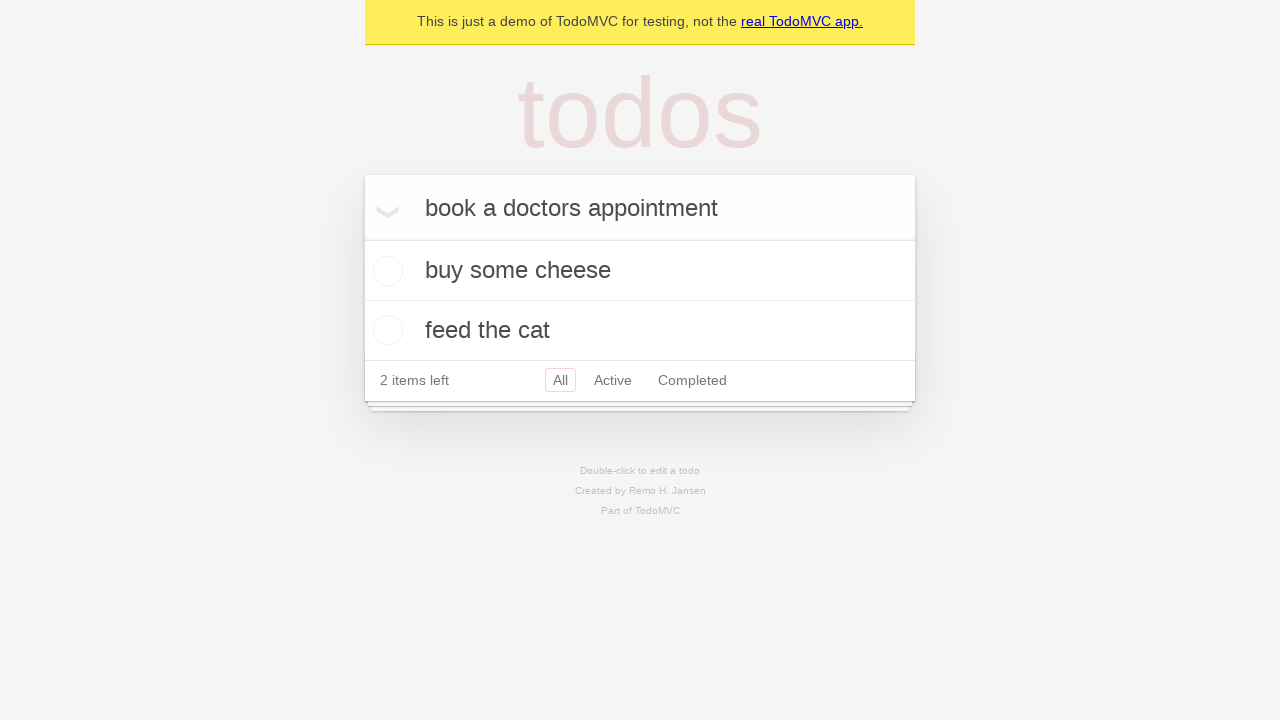

Pressed Enter to create third todo on internal:attr=[placeholder="What needs to be done?"i]
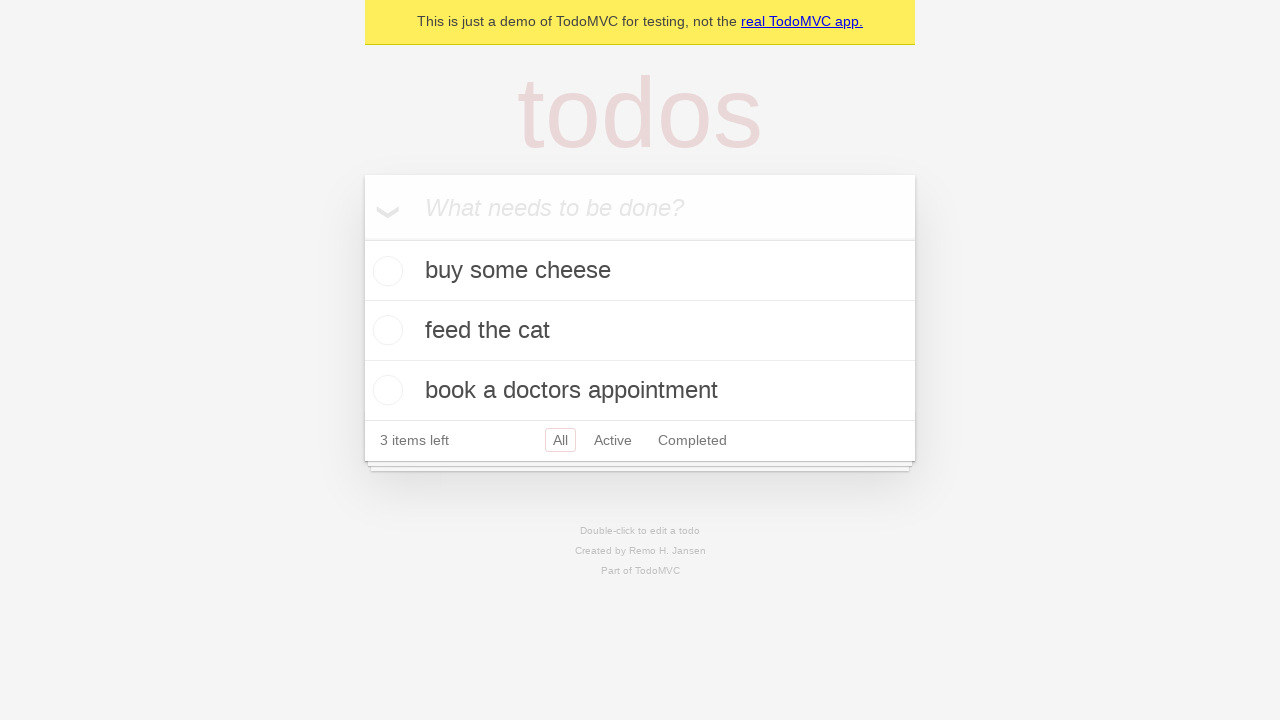

Double-clicked second todo item to enter edit mode at (640, 331) on internal:testid=[data-testid="todo-item"s] >> nth=1
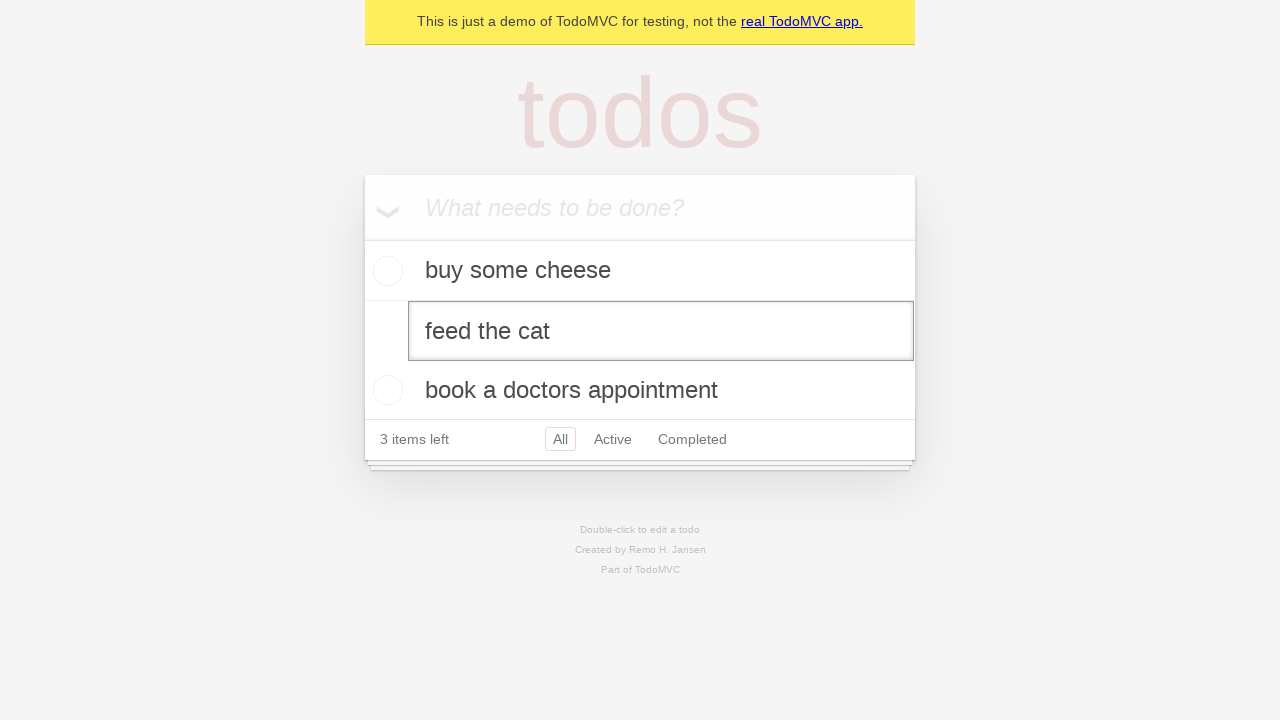

Filled edit field with new text: 'buy some sausages' on internal:testid=[data-testid="todo-item"s] >> nth=1 >> internal:role=textbox[nam
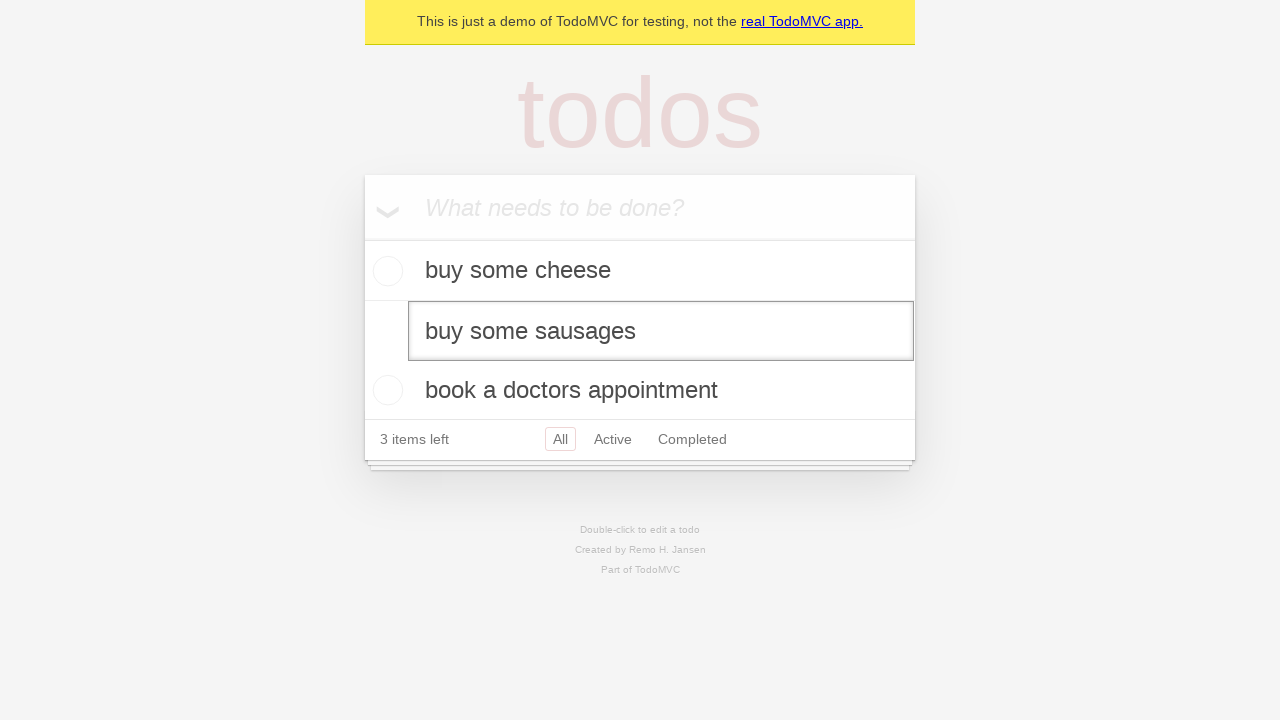

Dispatched blur event to save edited todo
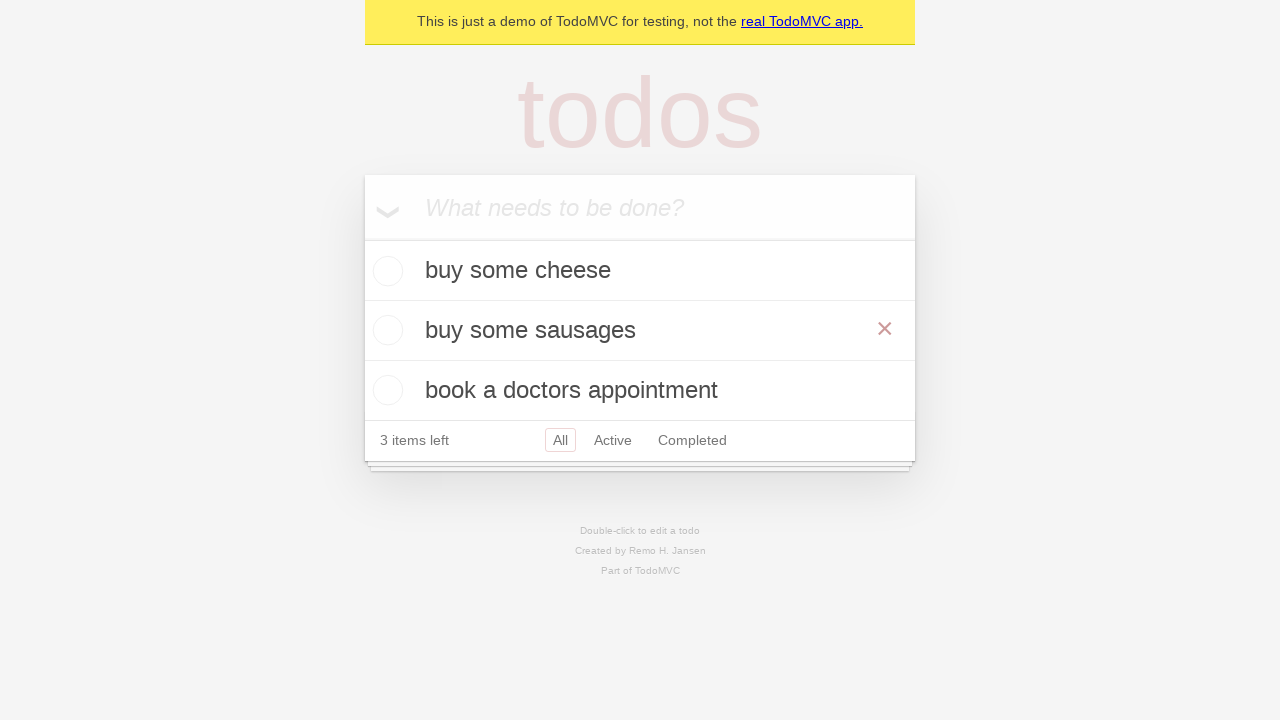

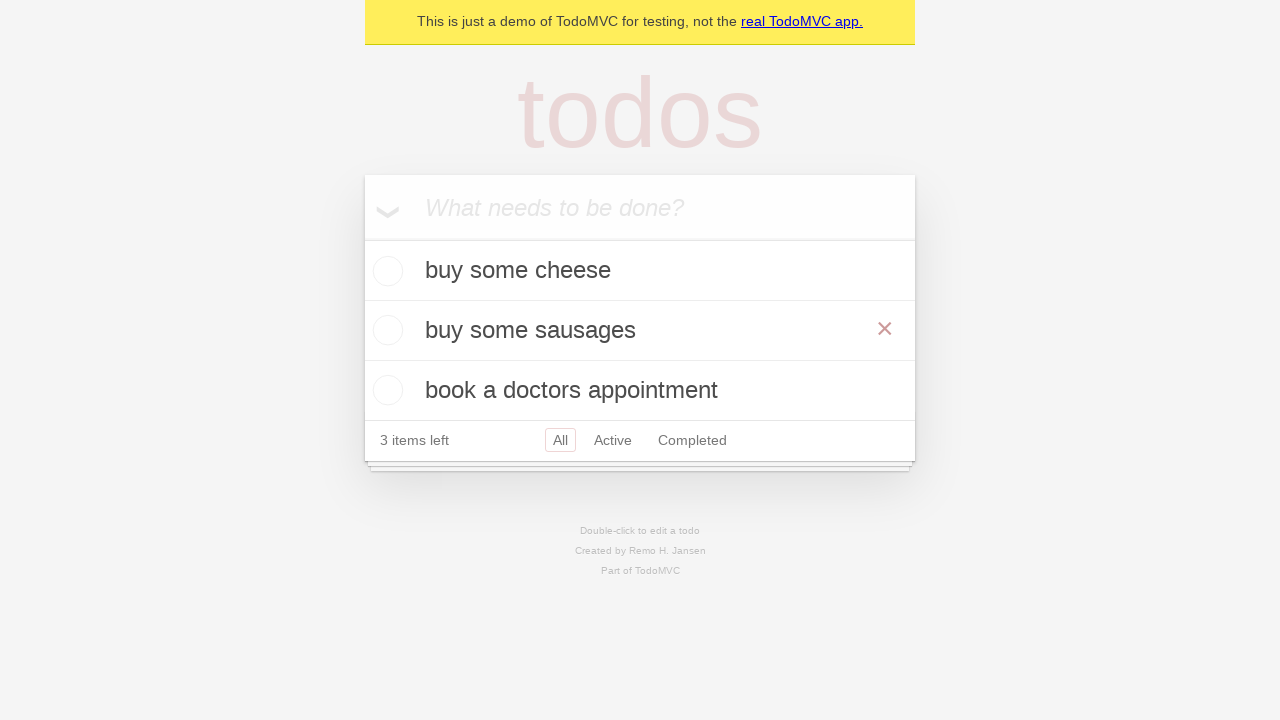